Tests XPath traversal techniques by locating sibling and parent elements in the header section of the automation practice page

Starting URL: https://rahulshettyacademy.com/AutomationPractice/

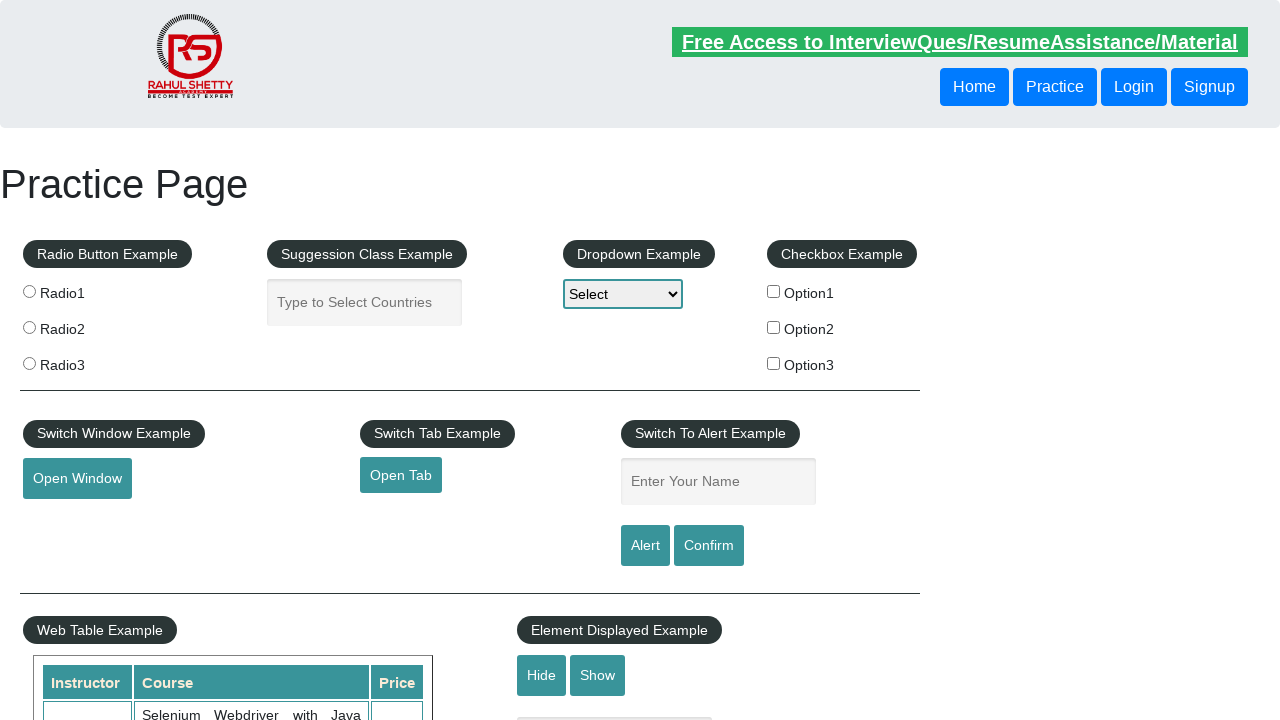

Located sibling button using XPath traversal and retrieved text content
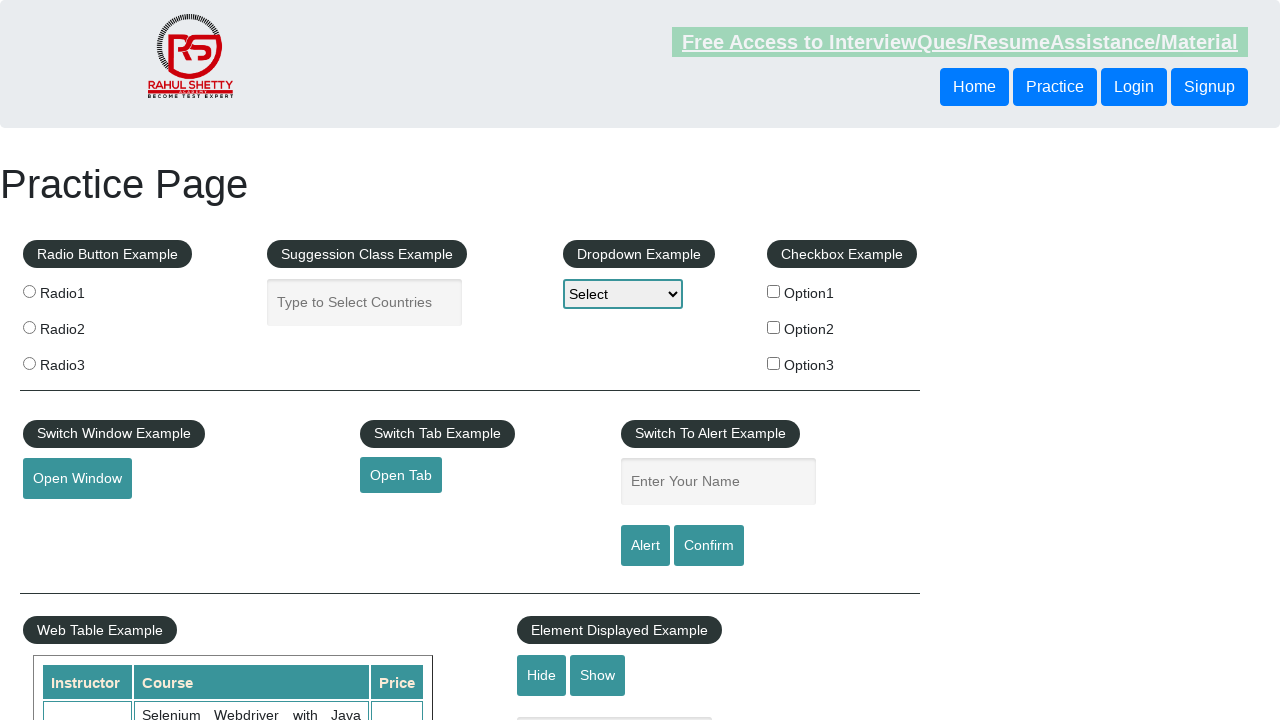

Printed sibling button text: Login
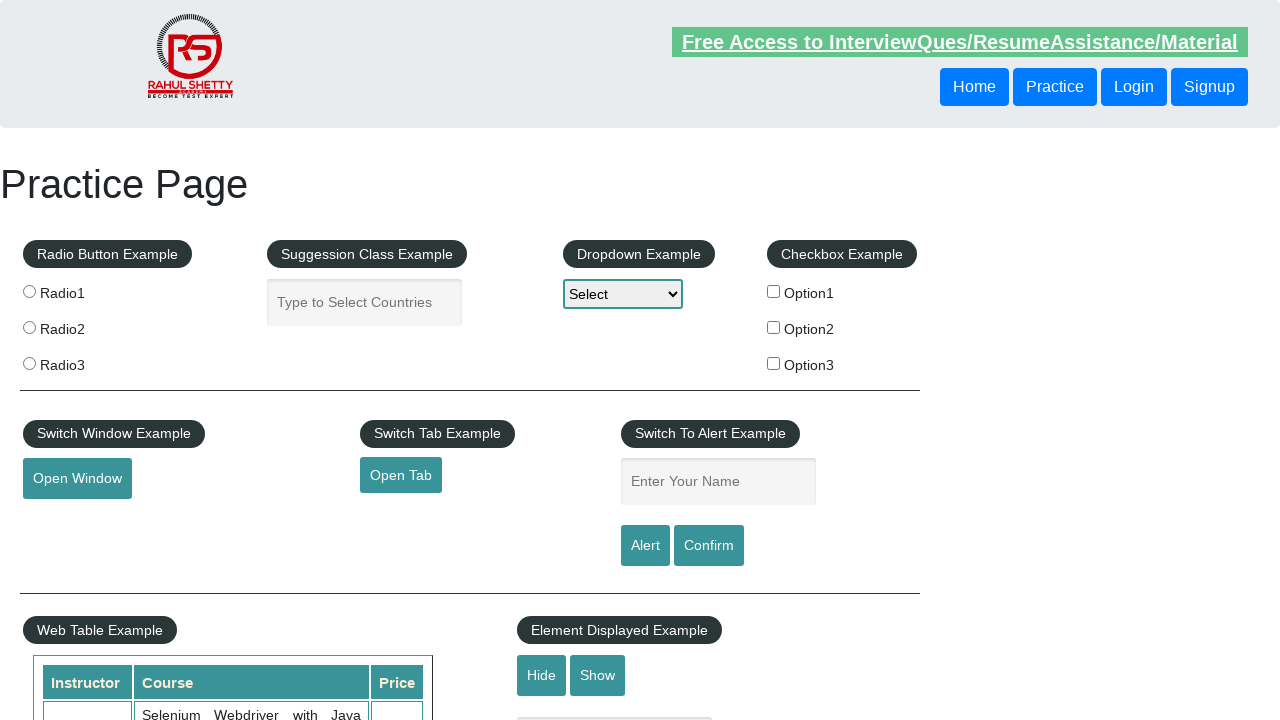

Located button via parent traversal XPath and retrieved text content
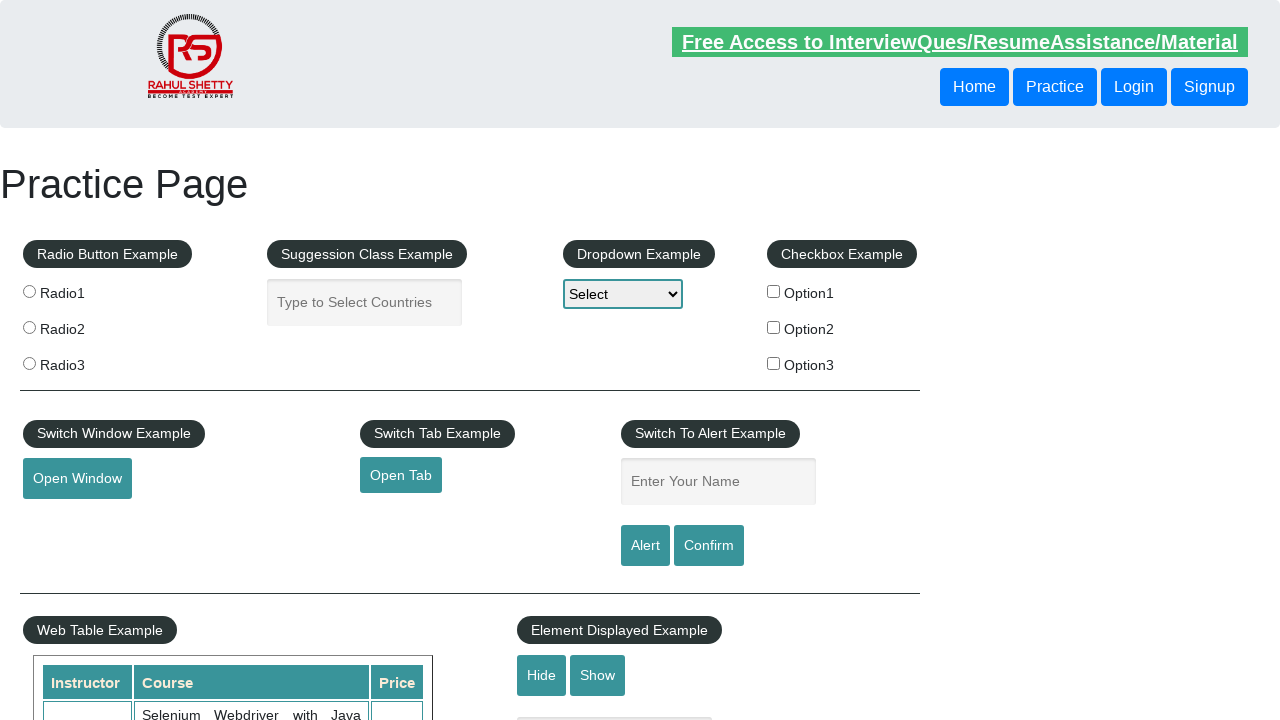

Printed parent traversal button text: Login
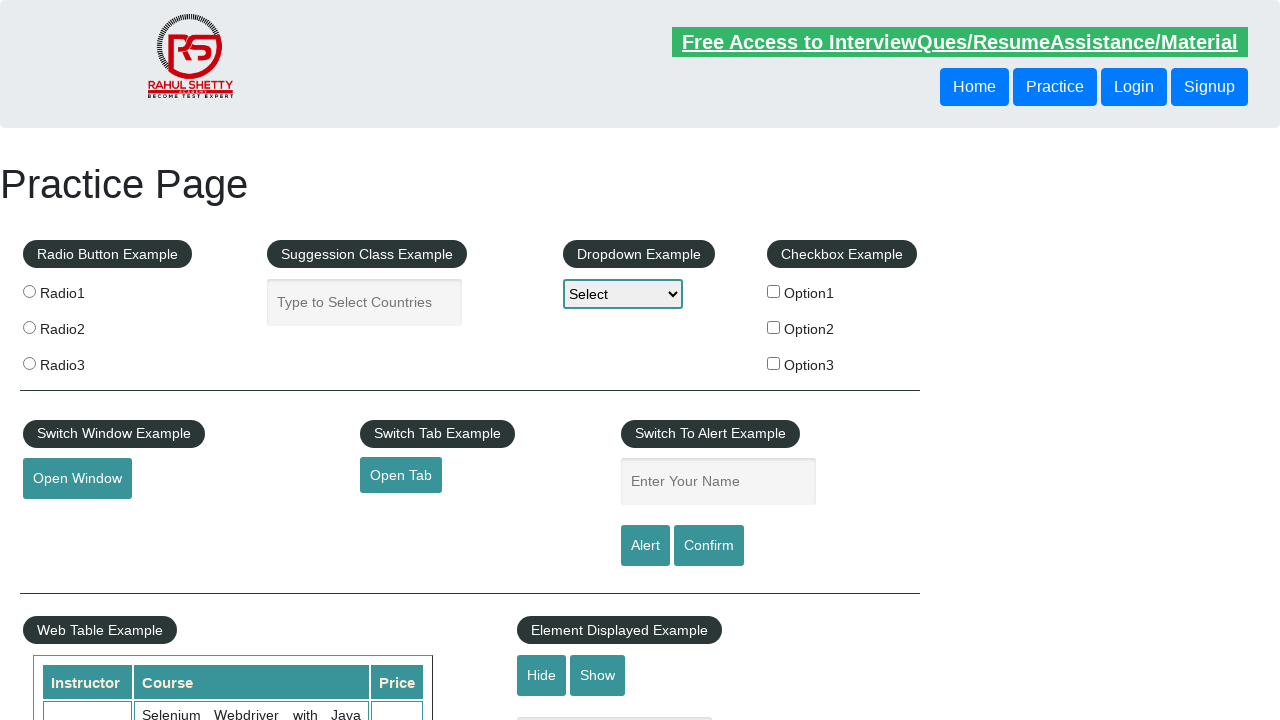

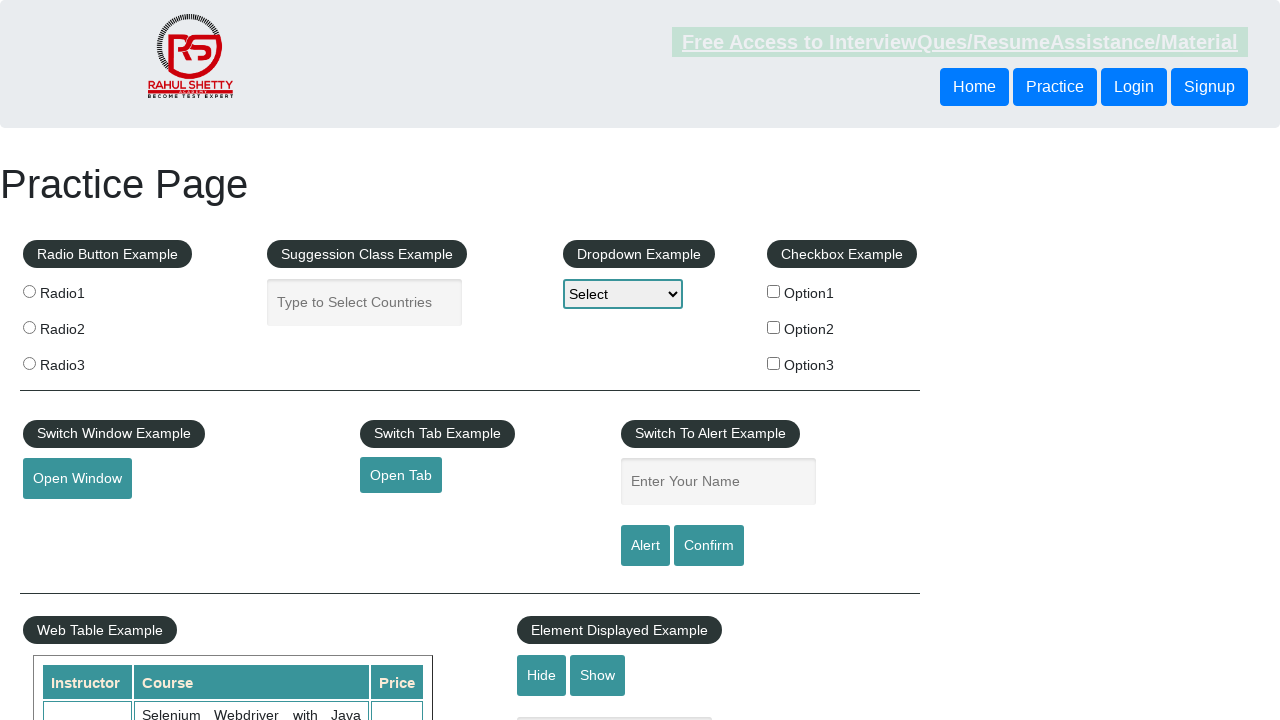